Simulates a conversation with Cleverbot by sending messages and reading responses

Starting URL: http://www.cleverbot.com/

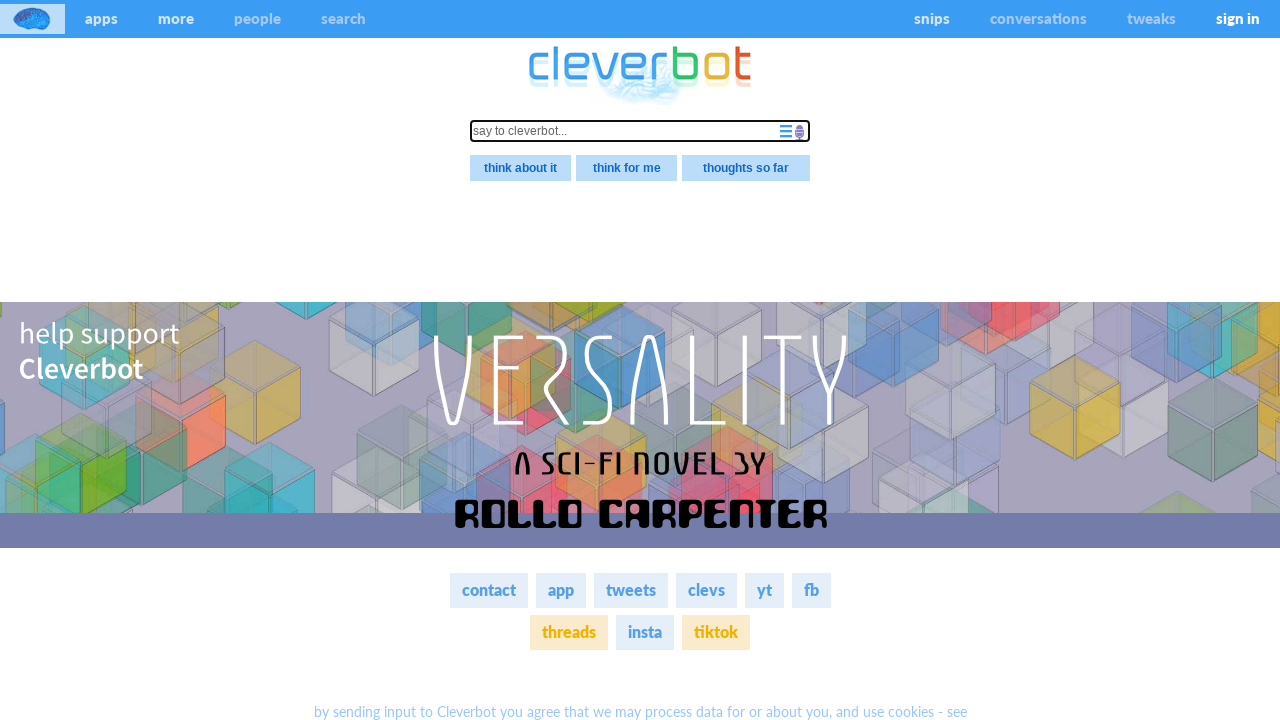

Filled stimulus input field with initial greeting 'Hello, how are you today?' on input[name='stimulus']
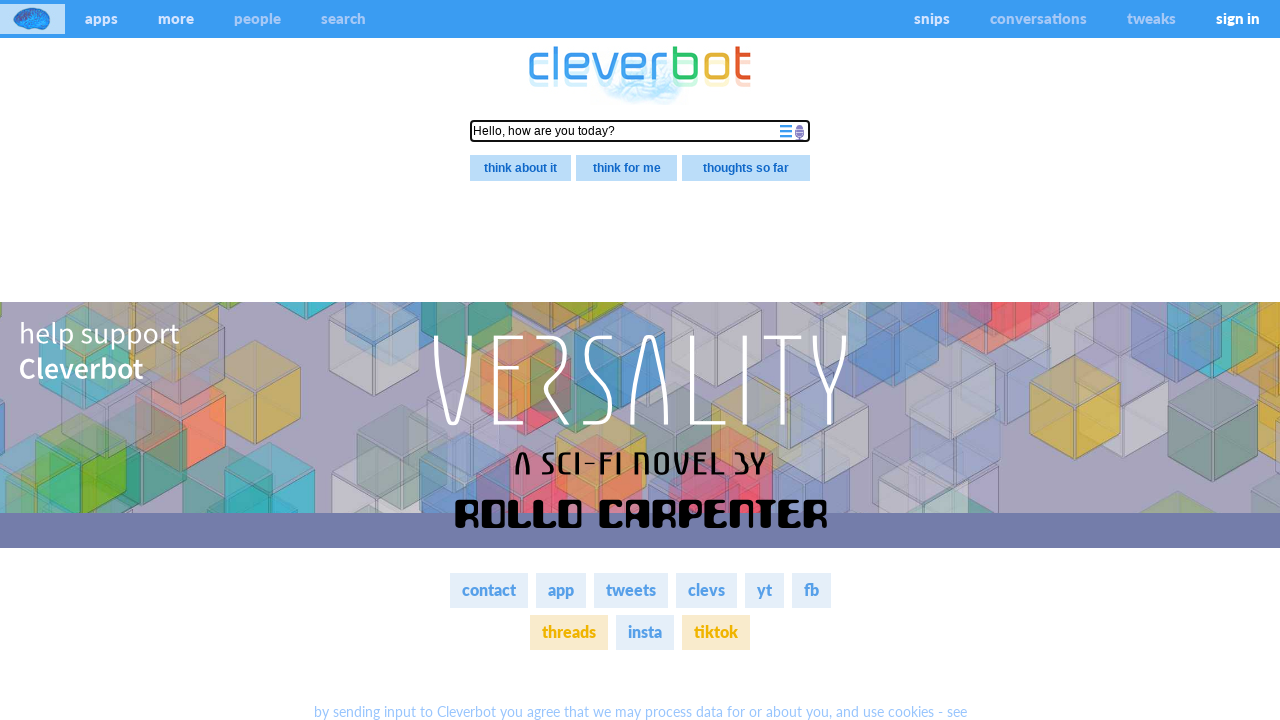

Pressed Enter to send initial message to Cleverbot on input[name='stimulus']
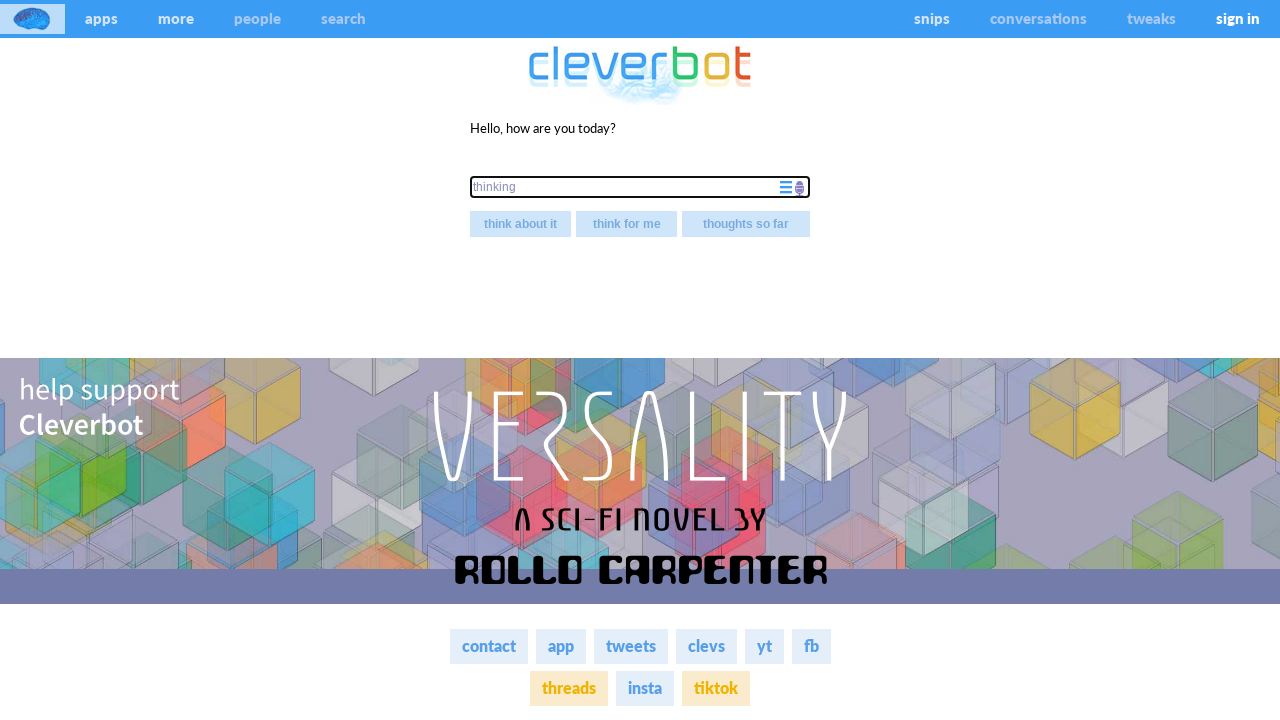

Waited for Cleverbot's response to appear in line1
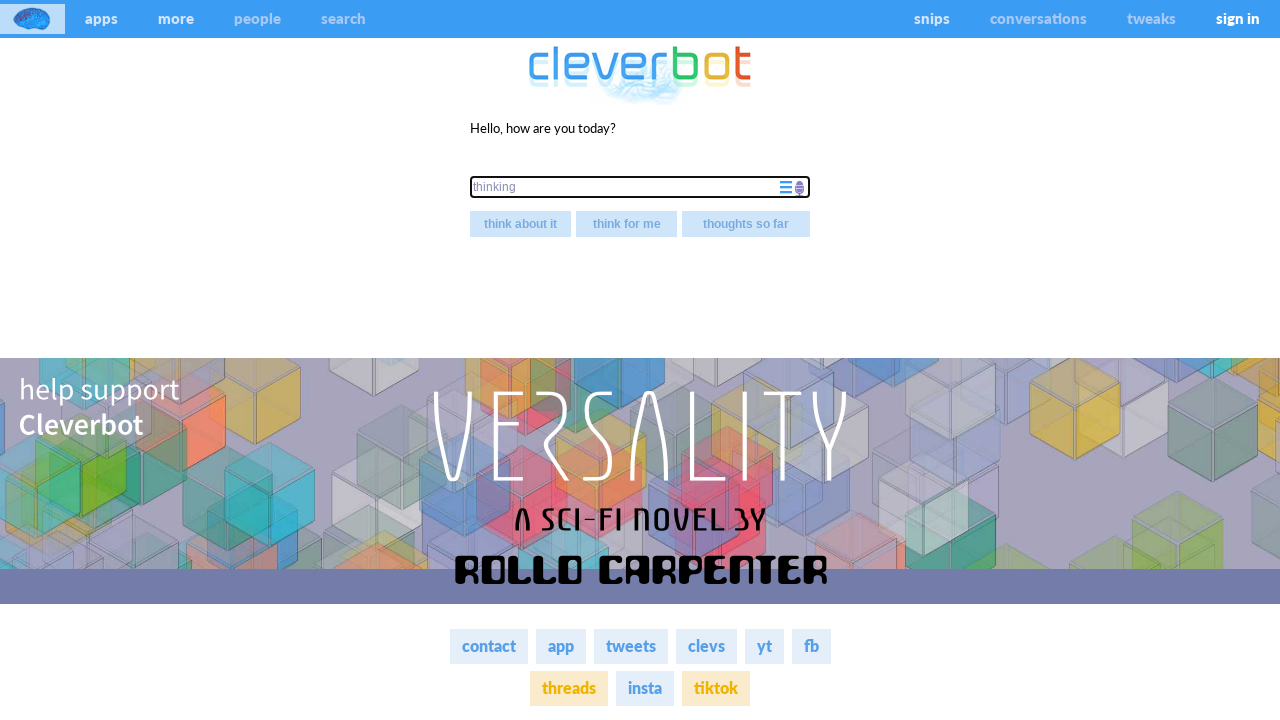

Located response element from Cleverbot
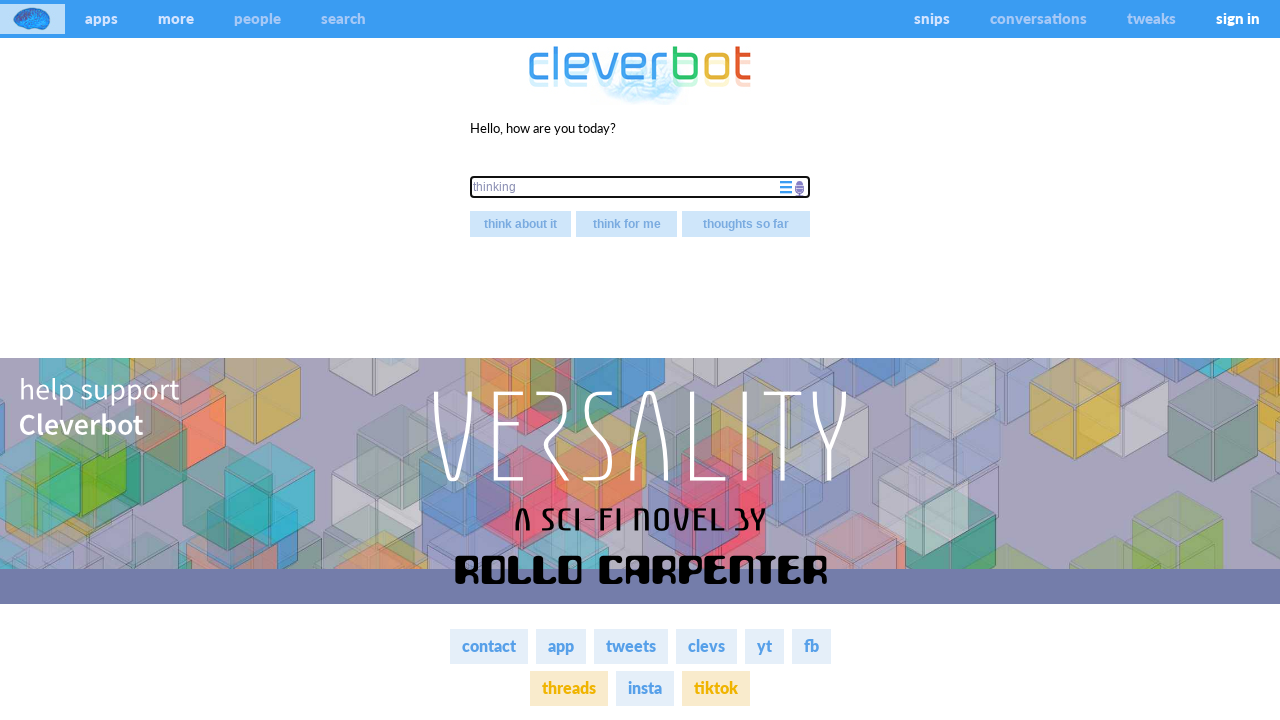

Extracted response text from Cleverbot: ' '
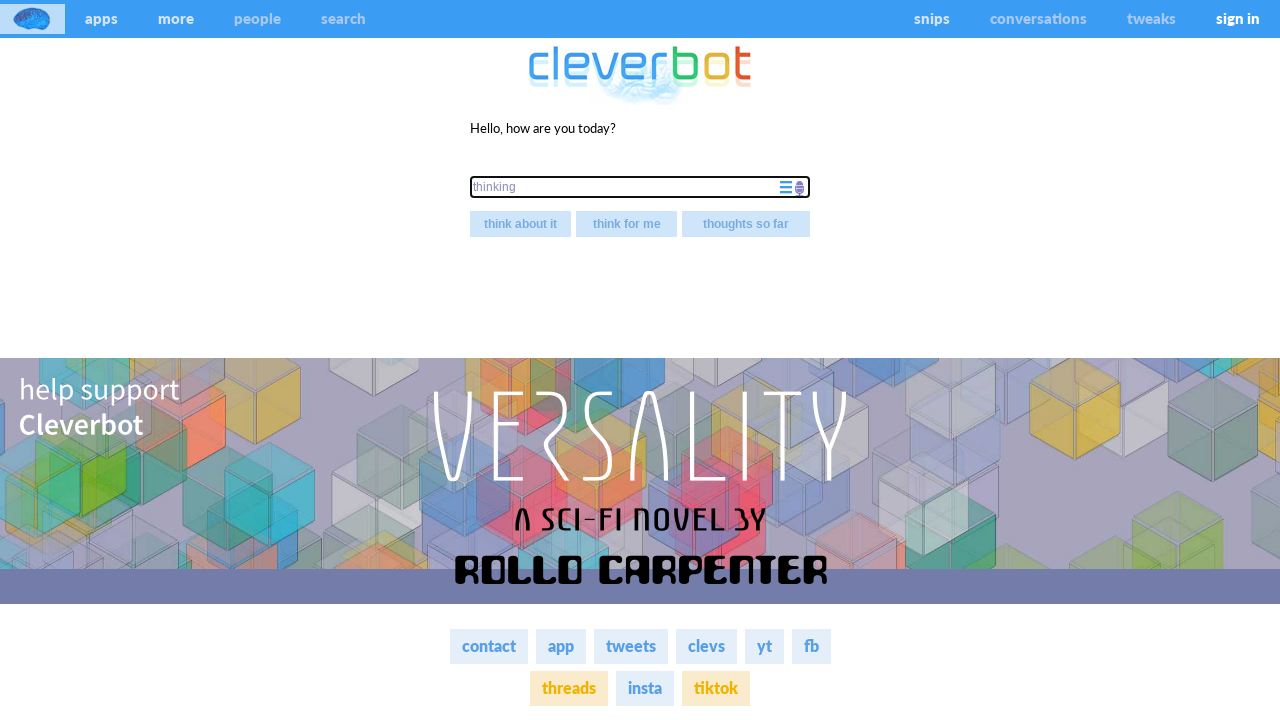

Filled stimulus input field with follow-up message 'That's interesting, tell me more' on input[name='stimulus']
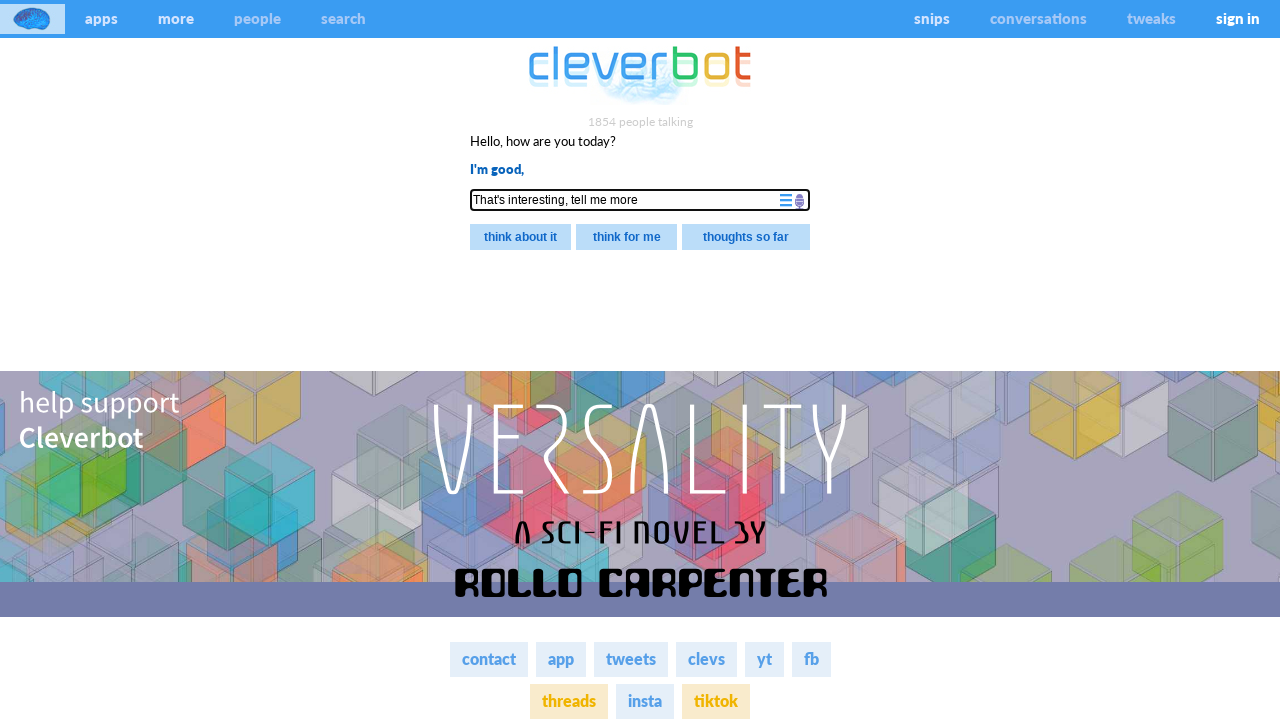

Pressed Enter to send follow-up message to Cleverbot on input[name='stimulus']
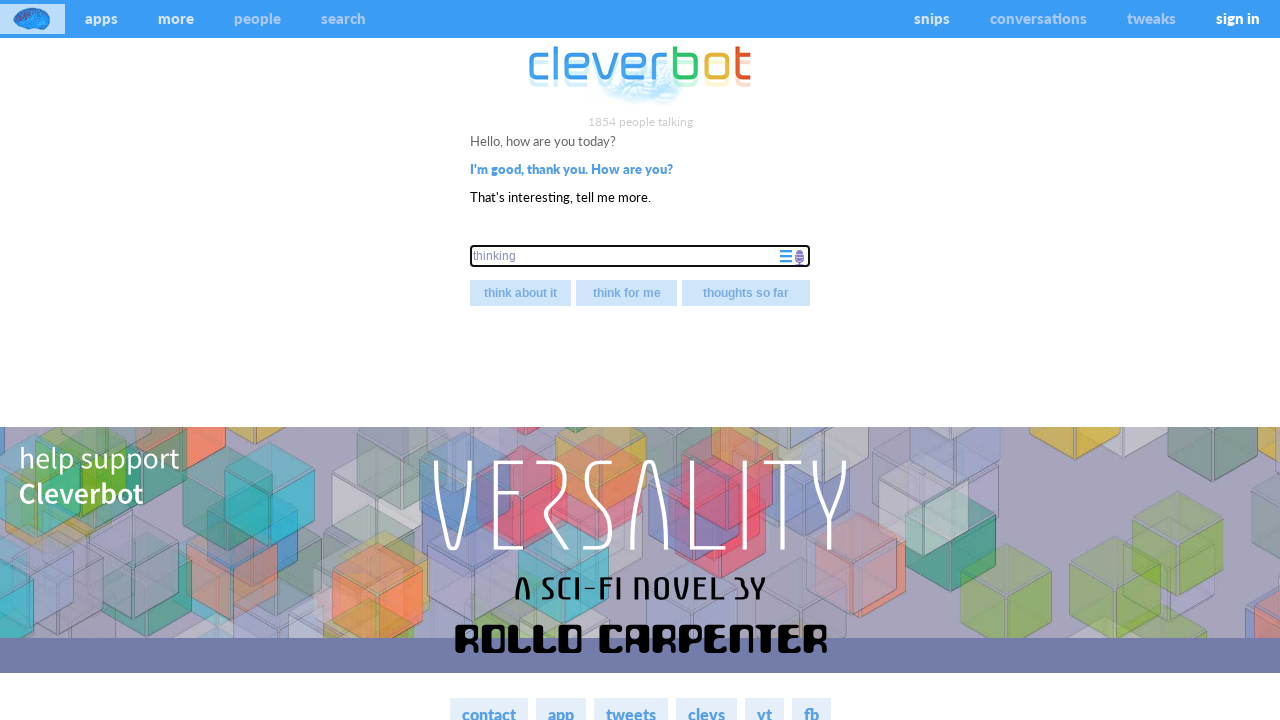

Waited for Cleverbot's second response to appear in line1
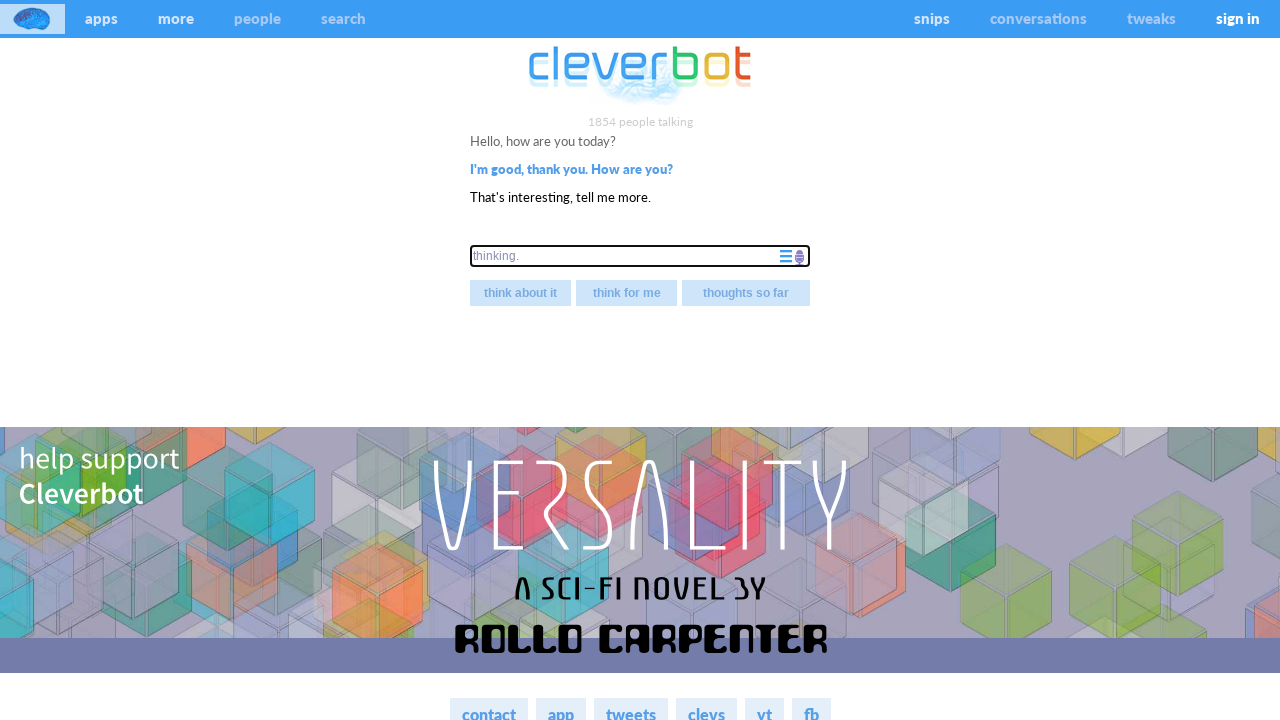

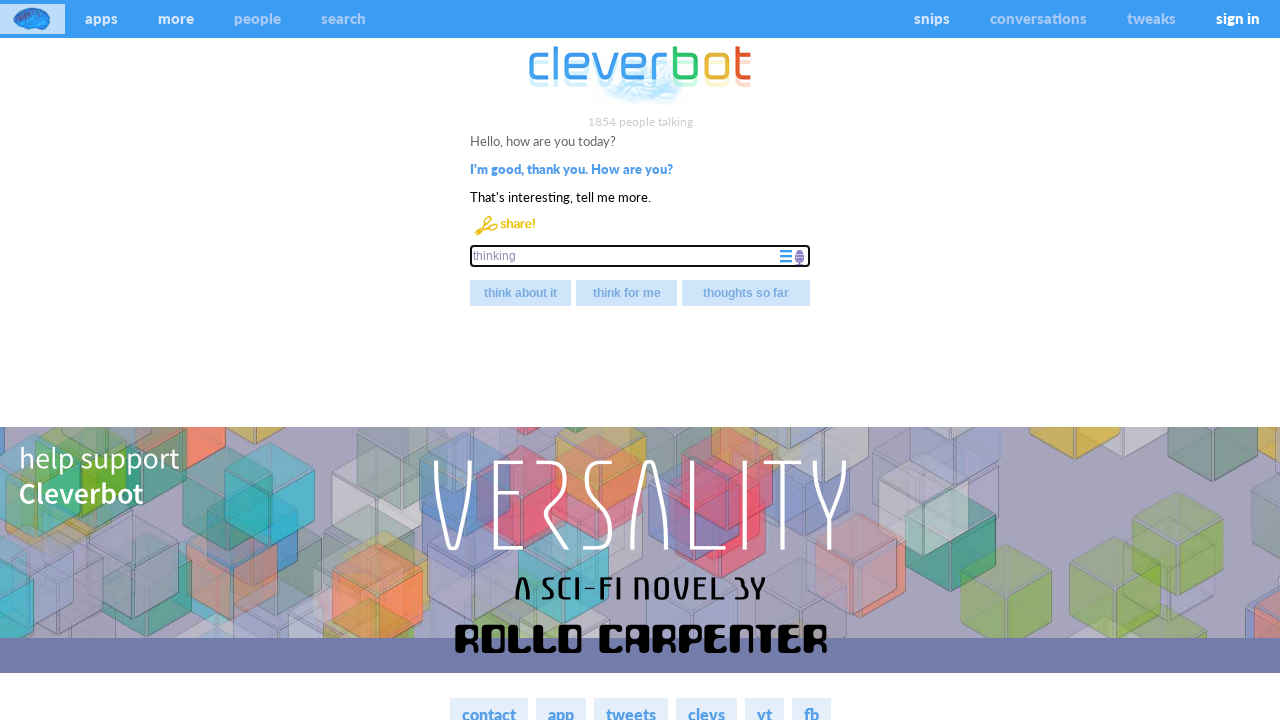